Tests the demo page by verifying elements, filling textarea, verifying text colors, and clicking a button to change text color.

Starting URL: https://seleniumbase.io/demo_page

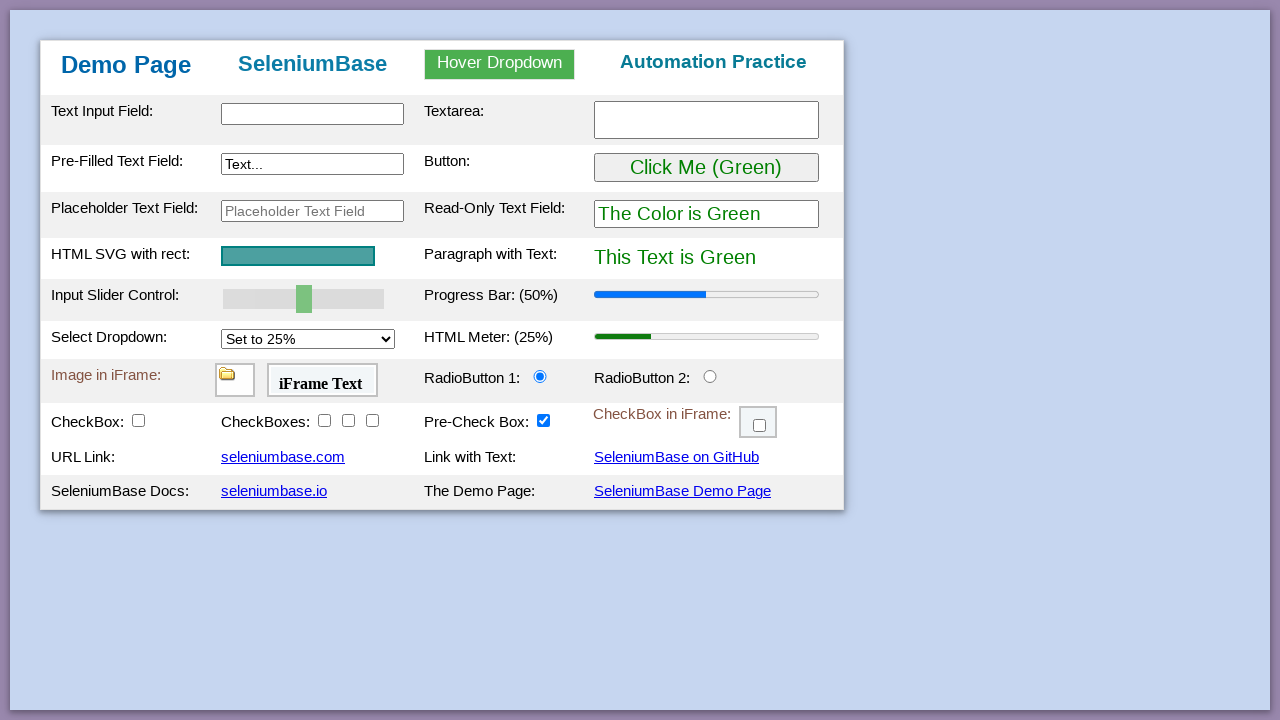

Waited for input element with id 'myTextInput' to be visible
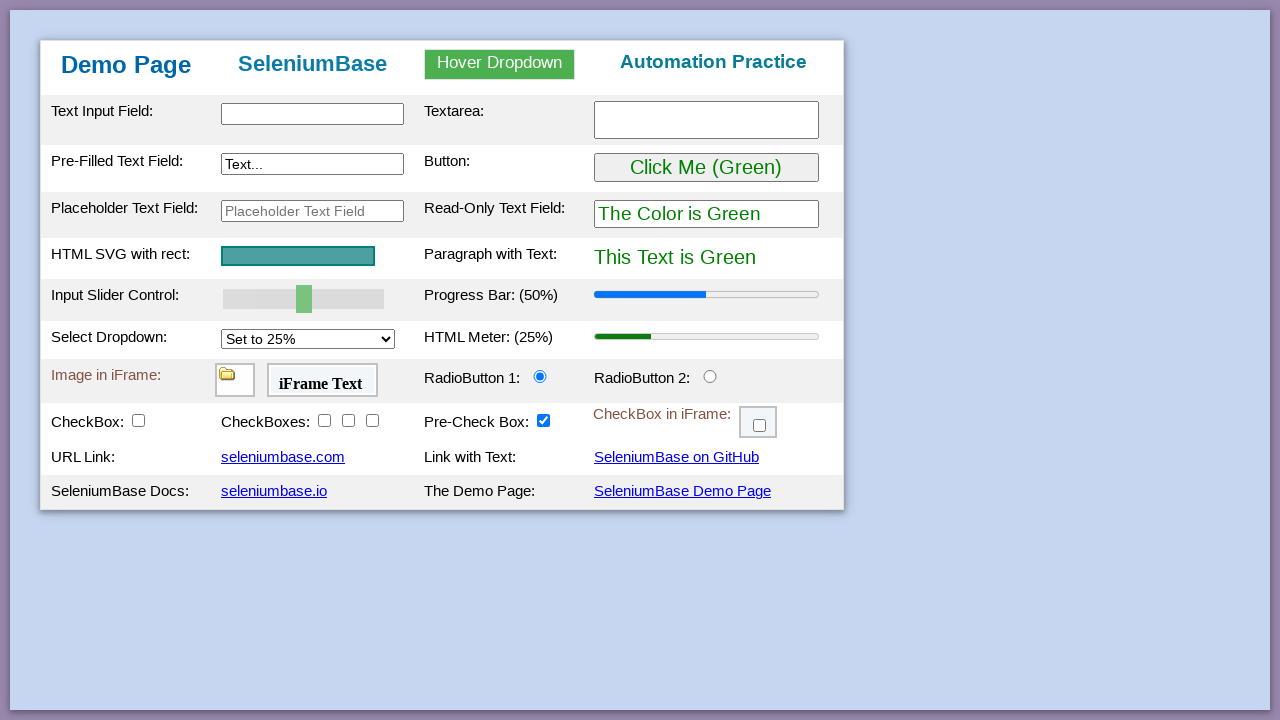

Filled textarea with 'Automated' on #myTextarea
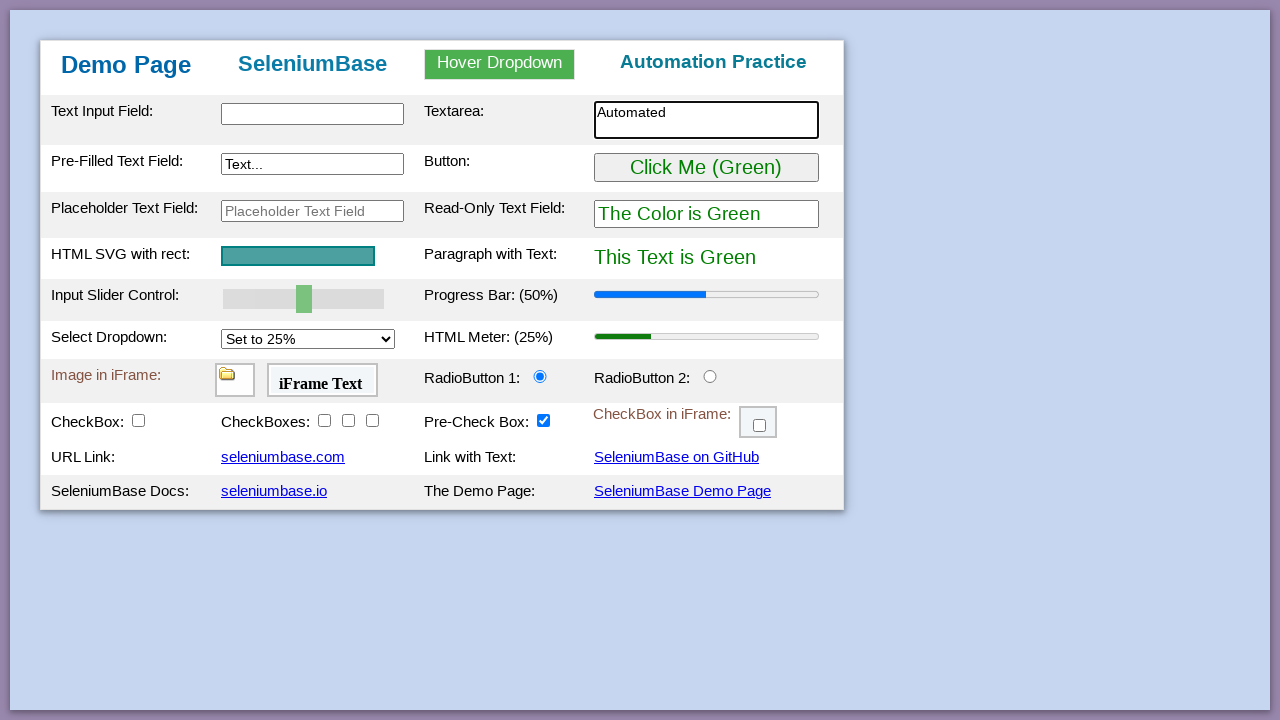

Verified green text is displayed
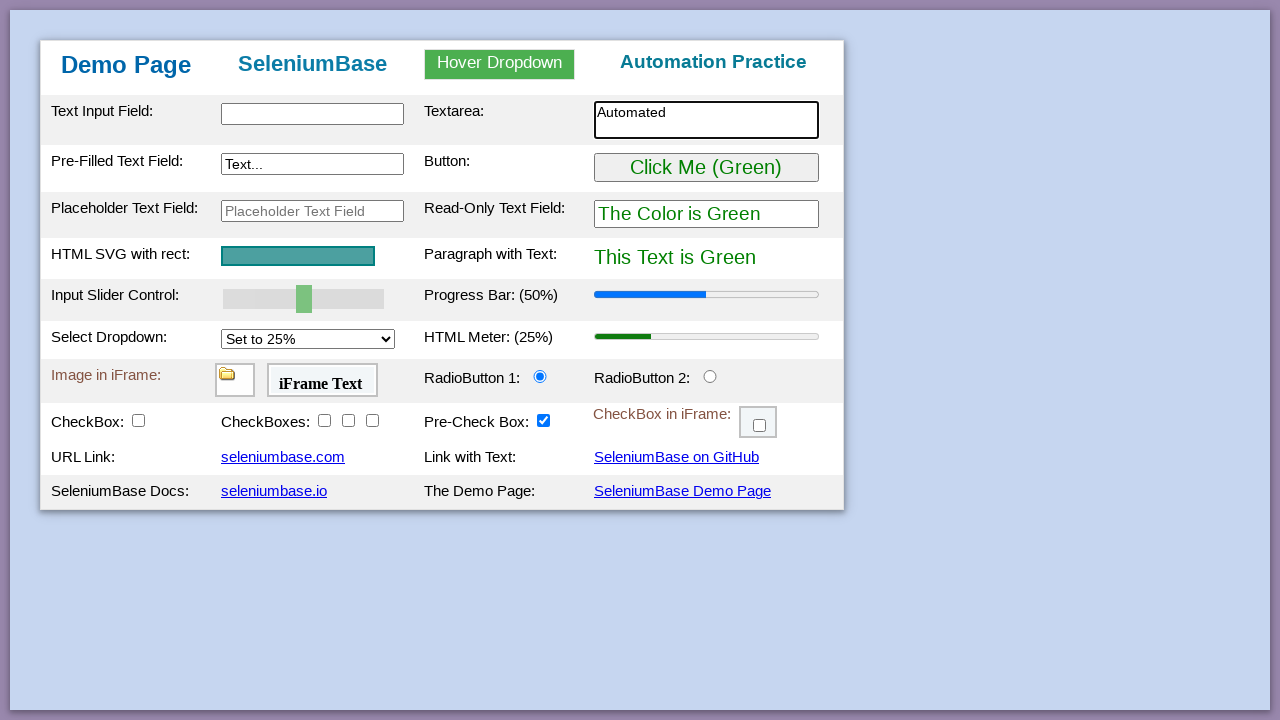

Clicked button to change text color at (706, 168) on #myButton
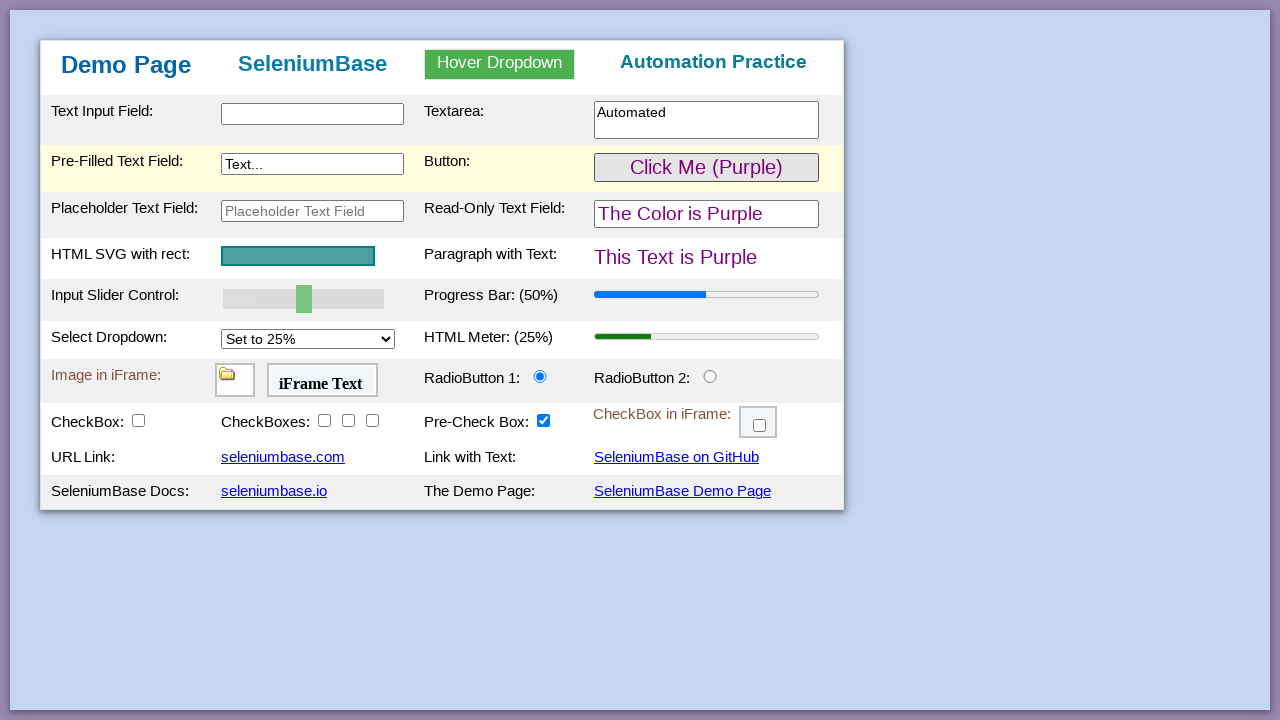

Verified text changed to purple after button click
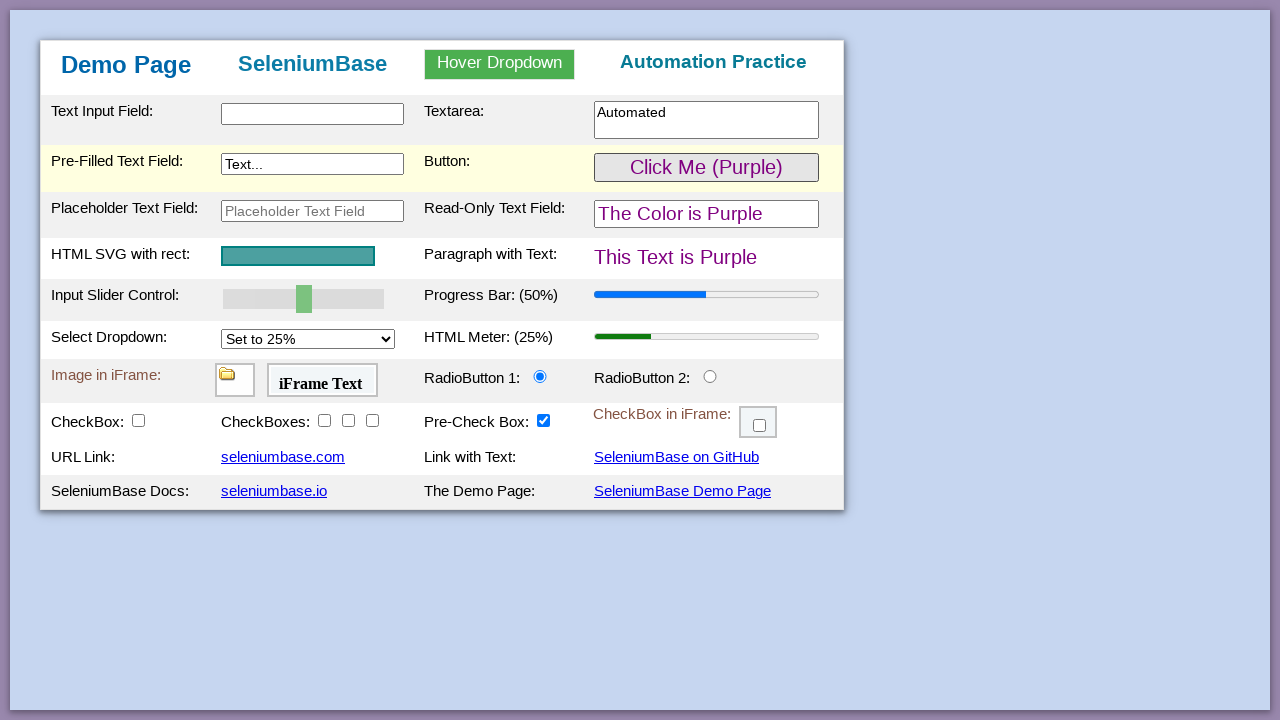

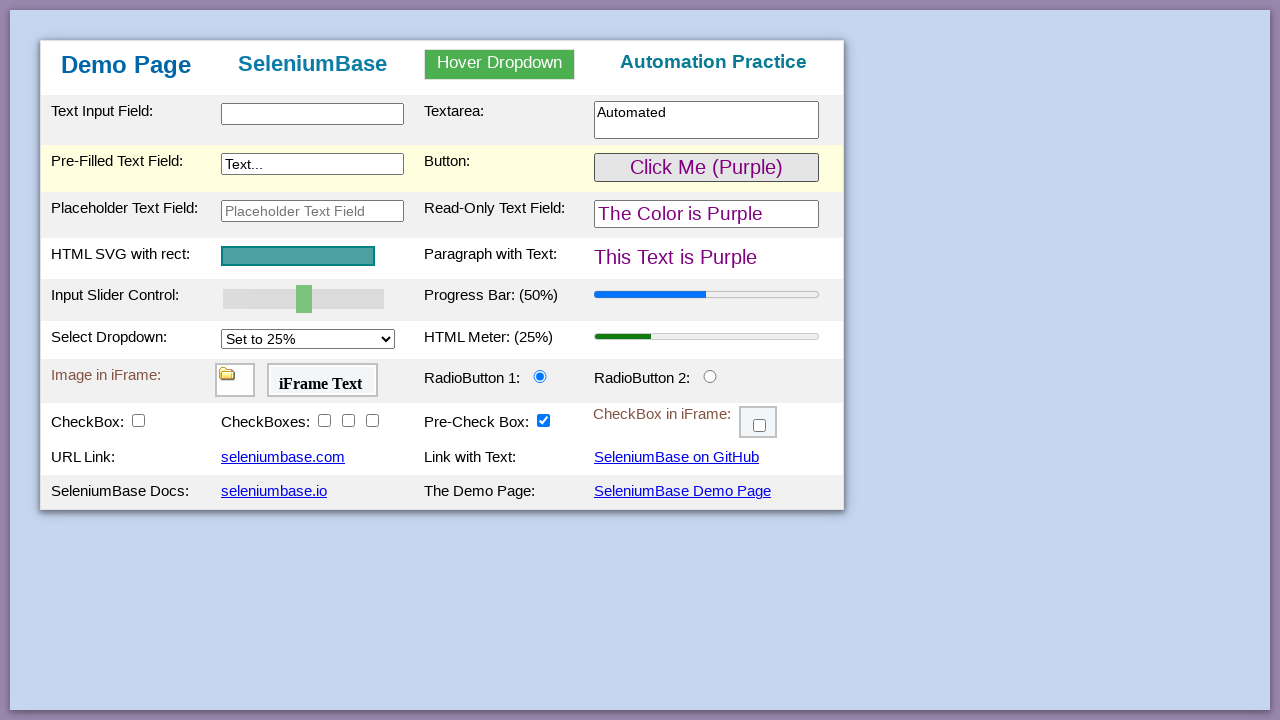